Tests alert handling by clicking a button that triggers an alert and accepting it

Starting URL: https://demoqa.com/alerts

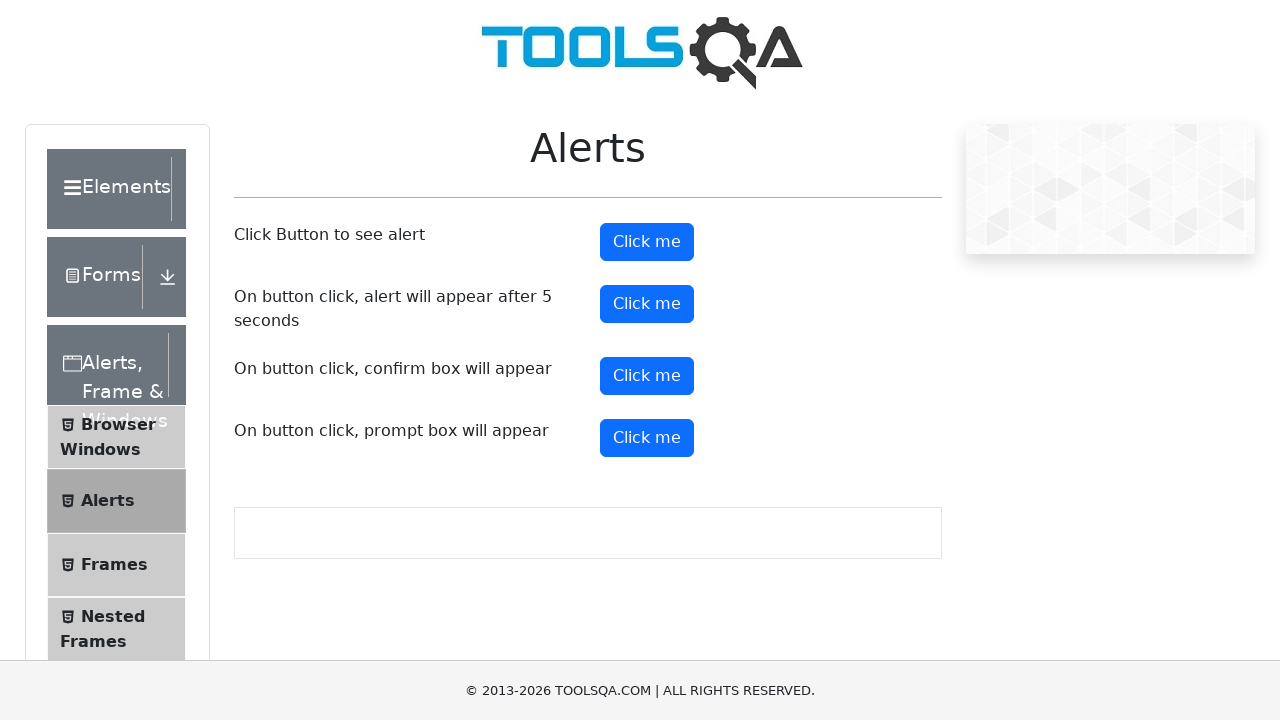

Clicked alert button to trigger alert at (647, 242) on #alertButton
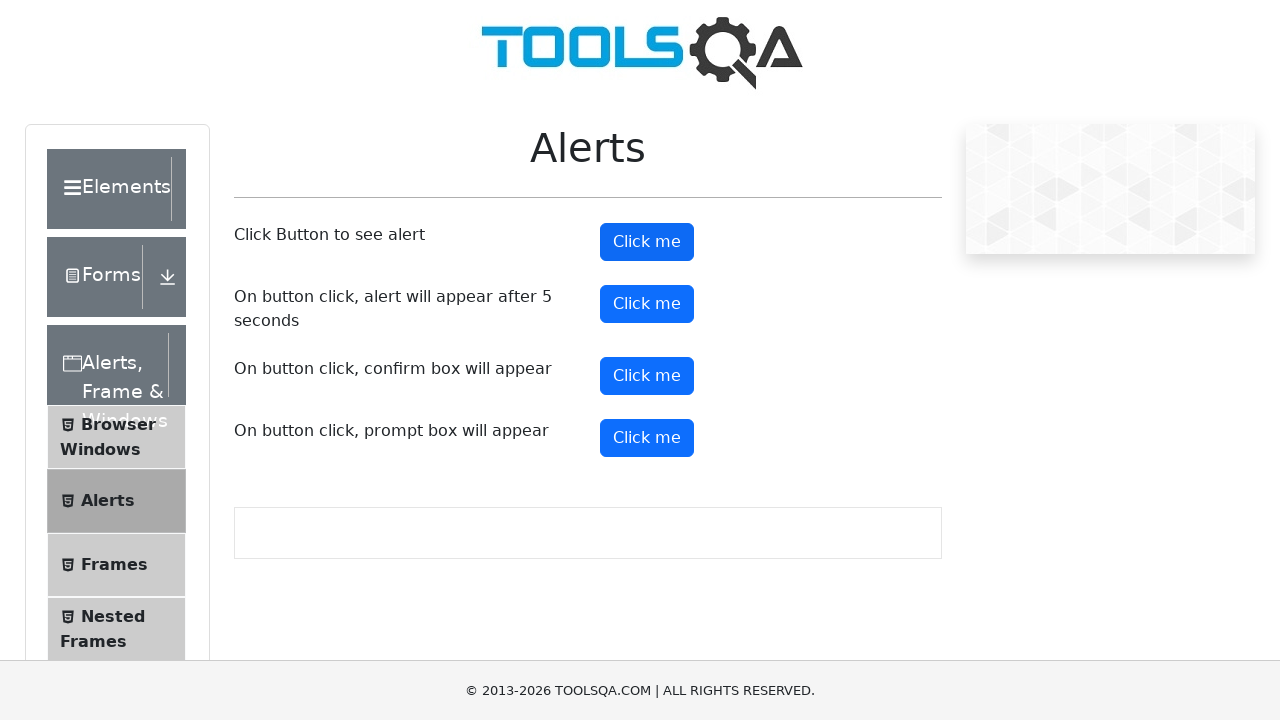

Set up dialog handler to accept alerts
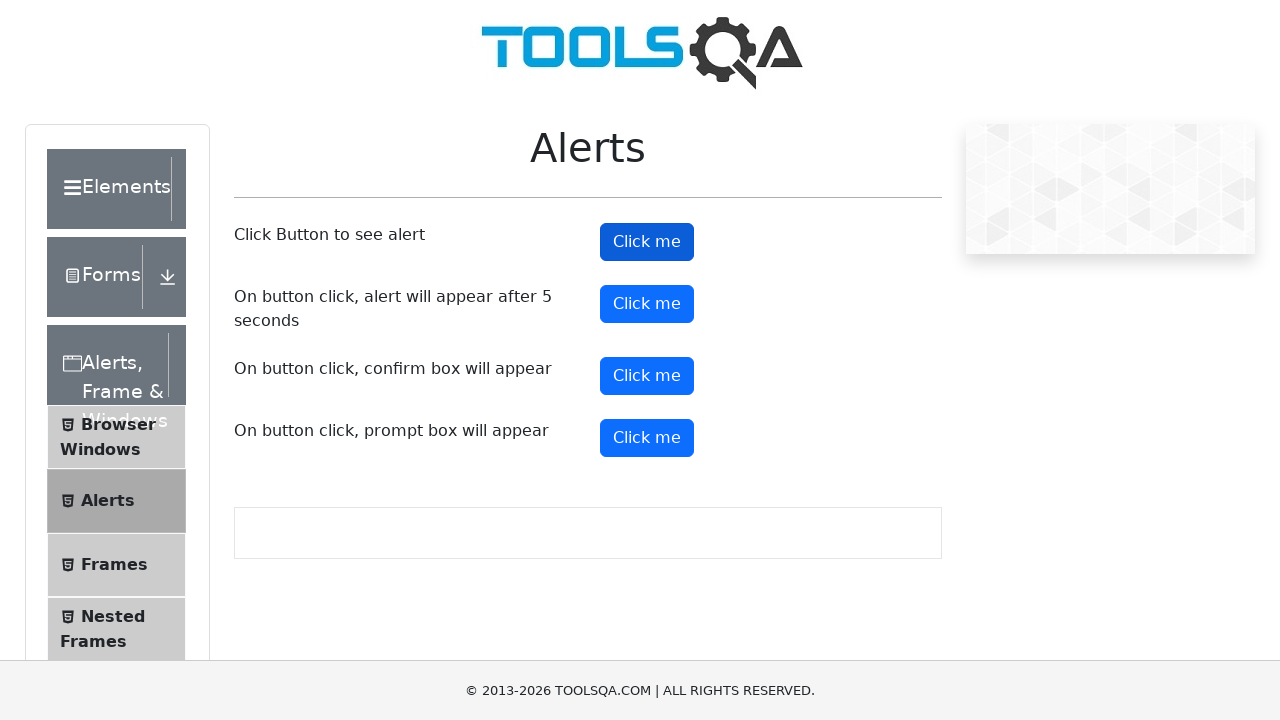

Clicked alert button again to trigger alert with handler active at (647, 242) on #alertButton
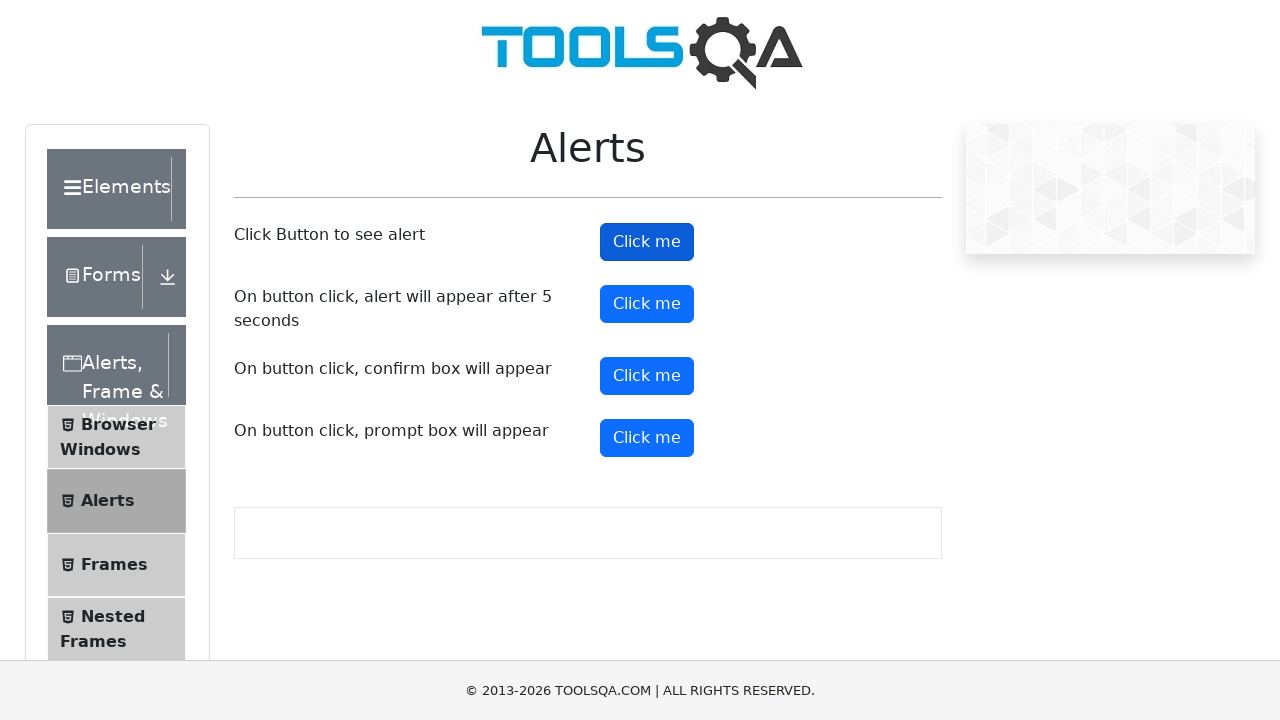

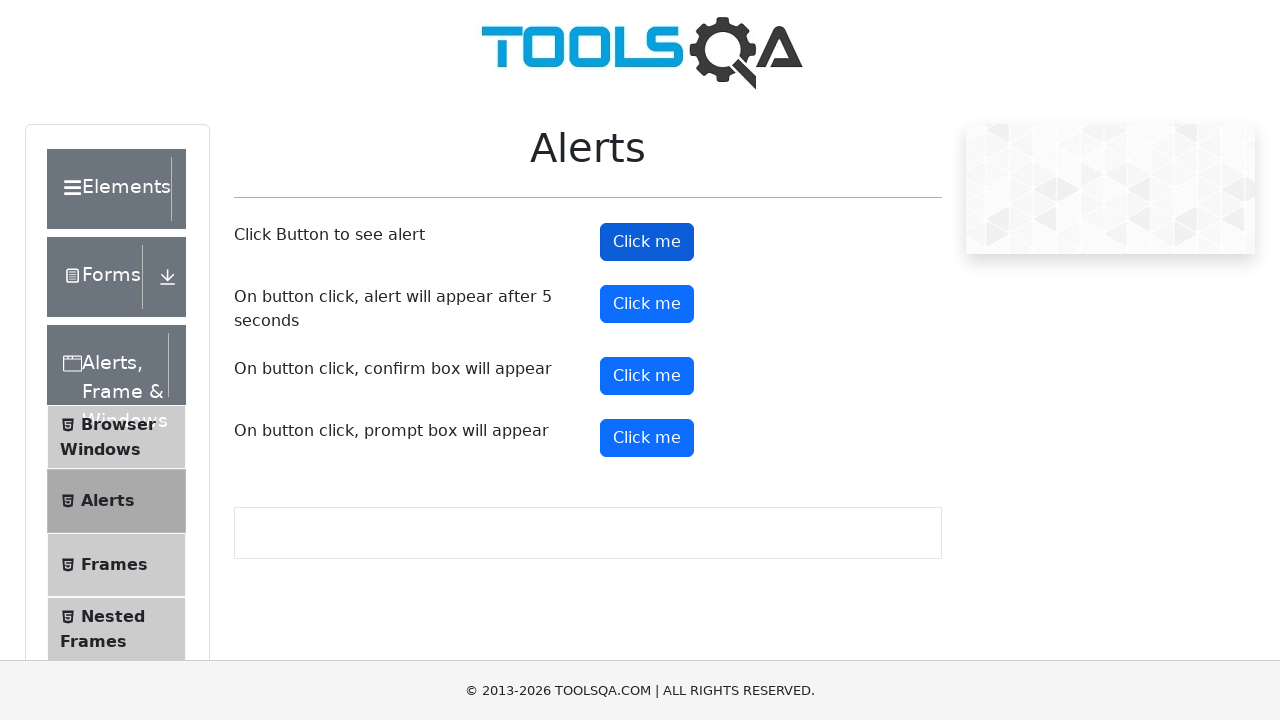